Tests the percentage calculator functionality on calculator.net by navigating to Math Calculators, selecting Percentage Calculator, entering two values (17 and 35), and calculating the result.

Starting URL: http://www.calculator.net

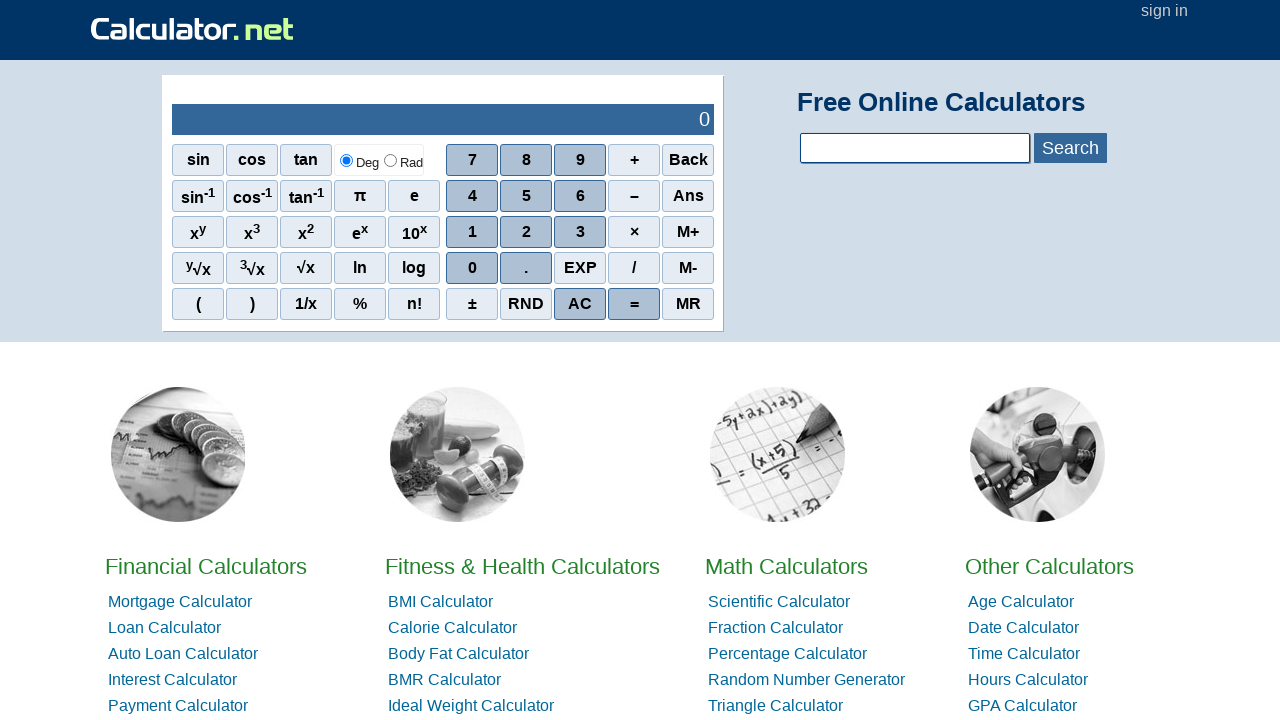

Clicked on Math Calculators link at (786, 566) on xpath=//a[contains(text(),'Math')]
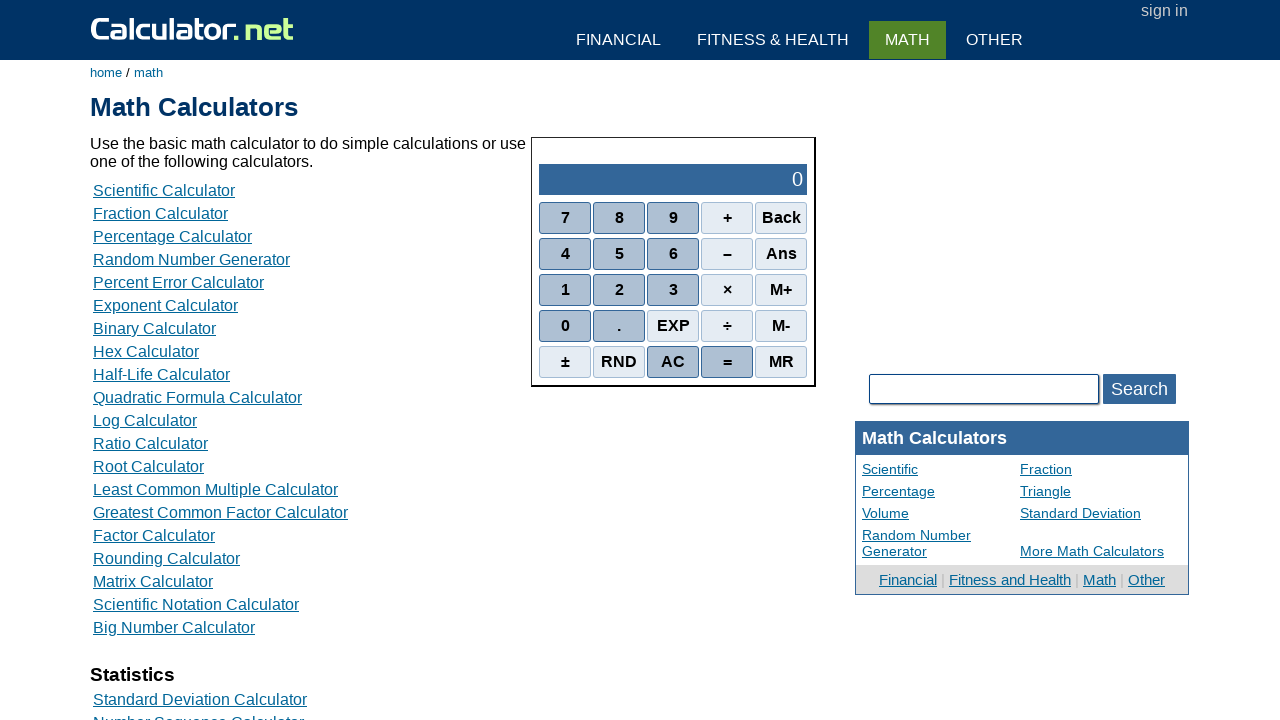

Clicked on Percentage Calculator link at (172, 236) on xpath=//a[contains(text(),'Percentage Calculator')]
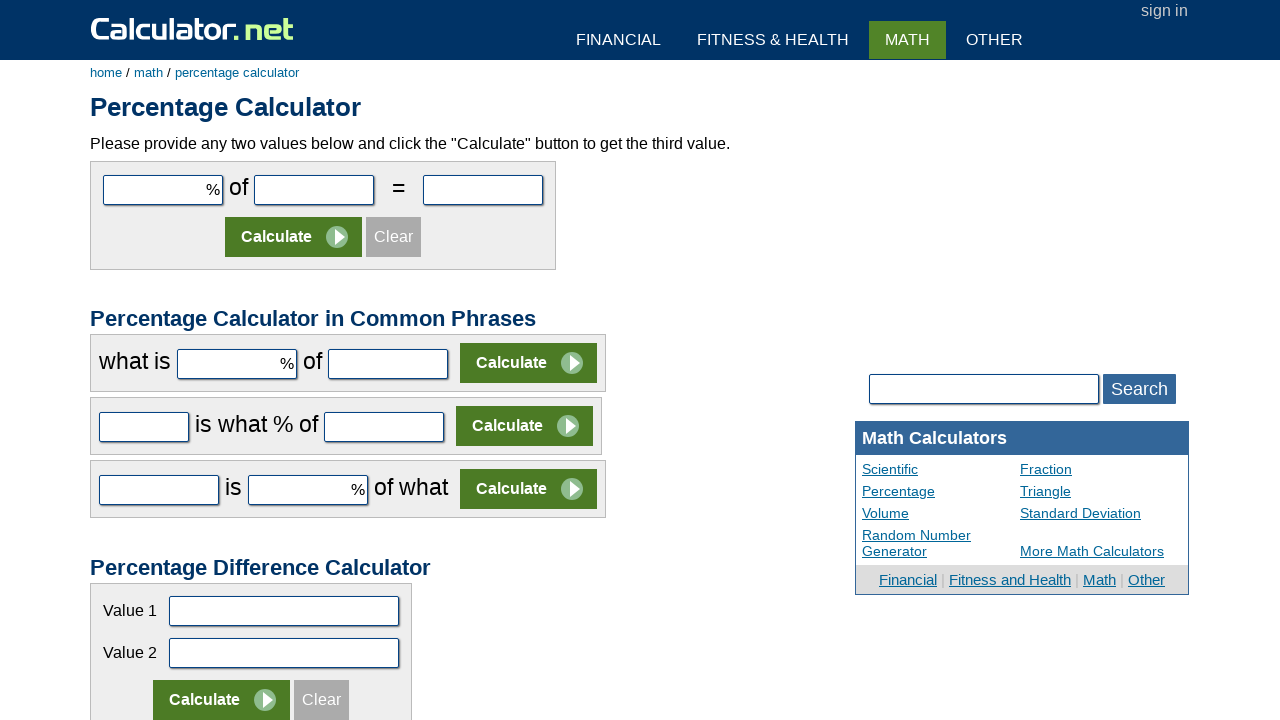

Entered value 17 in the first number field on #cpar1
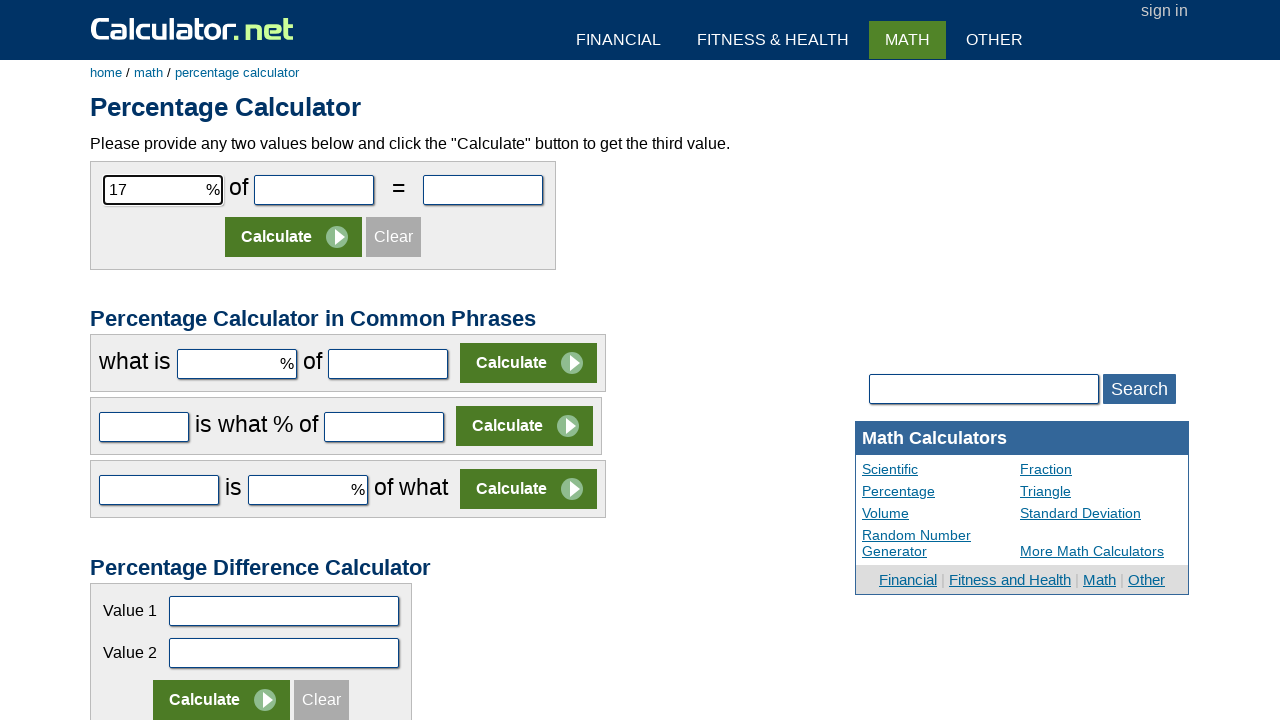

Entered value 35 in the second number field on #cpar2
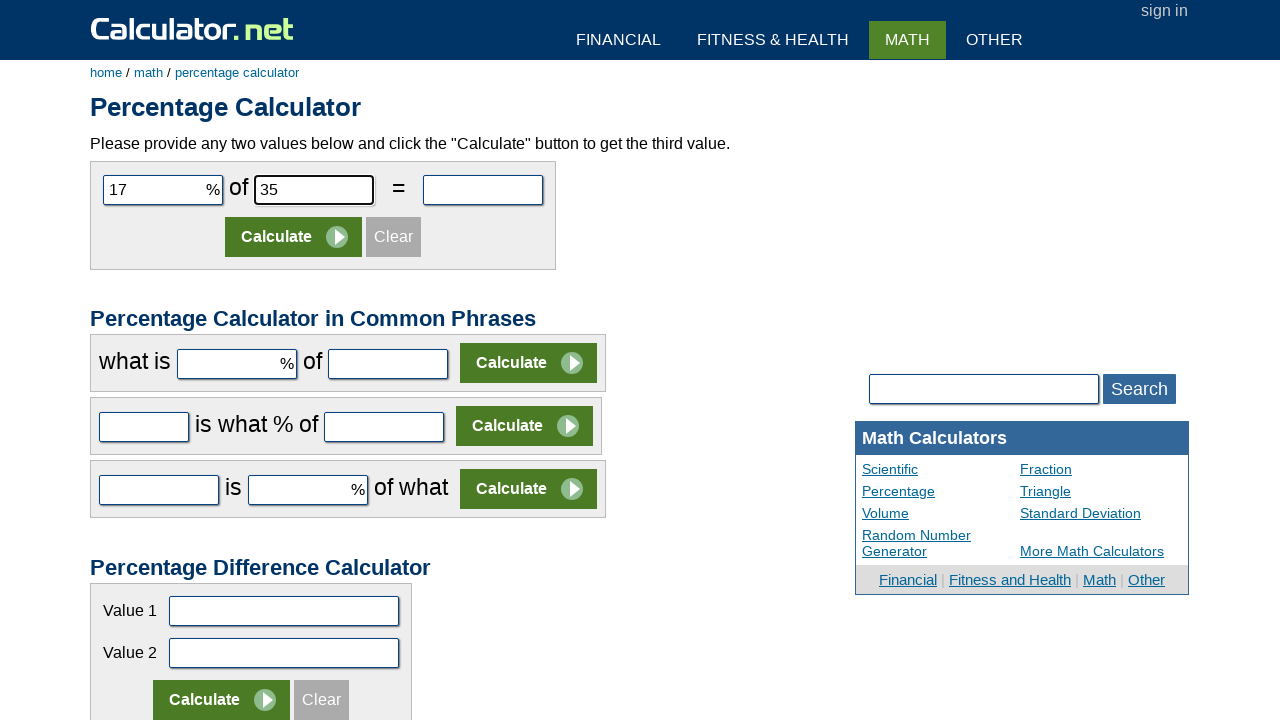

Clicked Calculate button at (294, 237) on (//input[contains(@value,'Calculate')])[1]
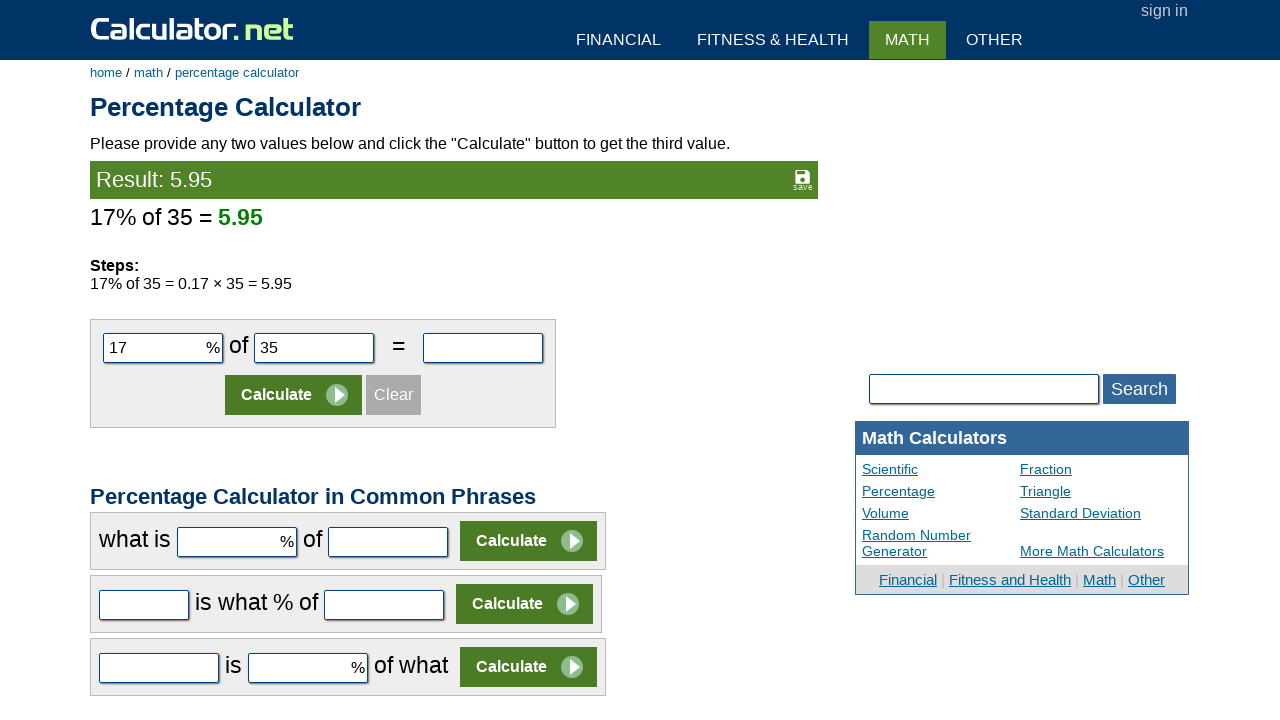

Percentage calculation result appeared
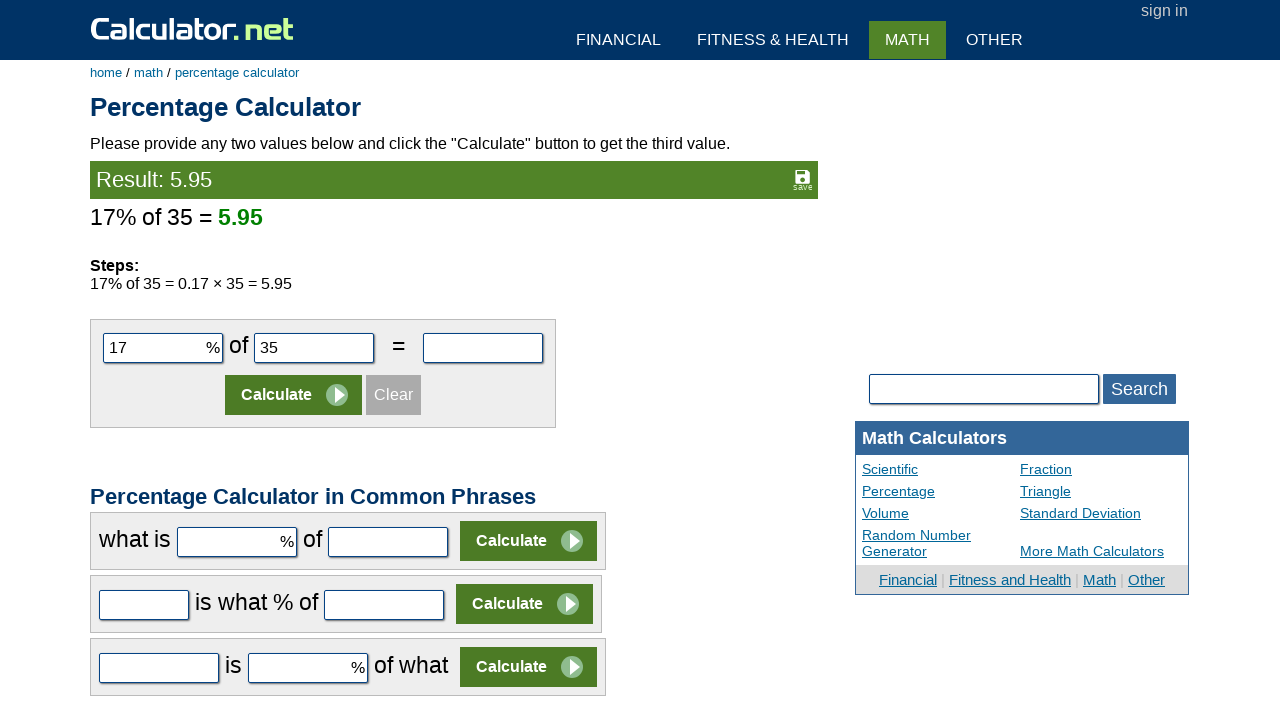

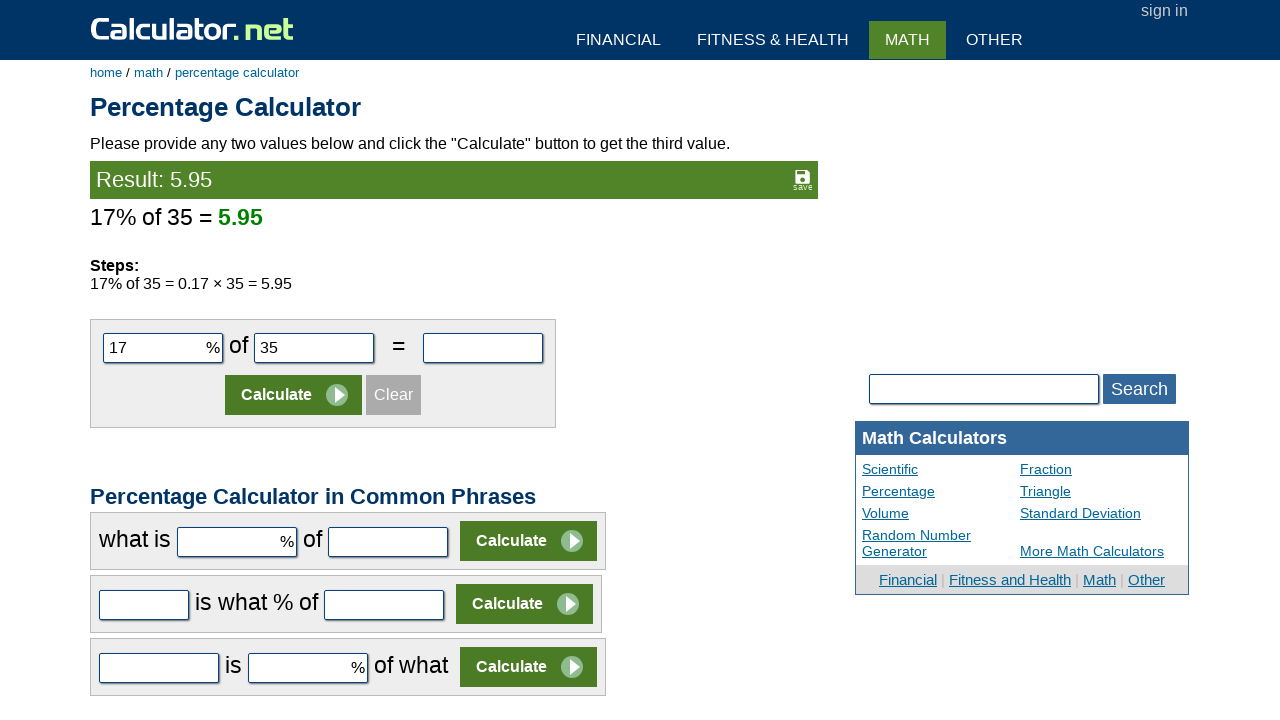